Tests file upload functionality by selecting a file using the file input element and clicking the submit button to upload it.

Starting URL: https://the-internet.herokuapp.com/upload

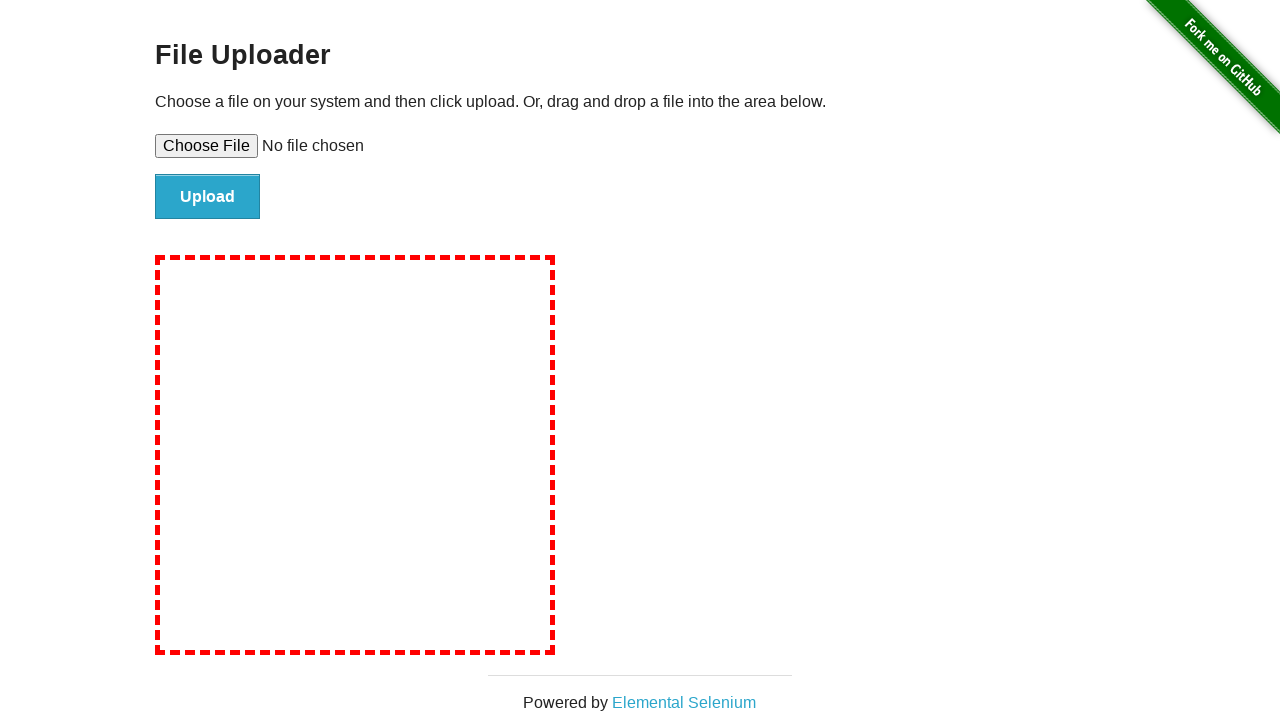

Created temporary test file for upload
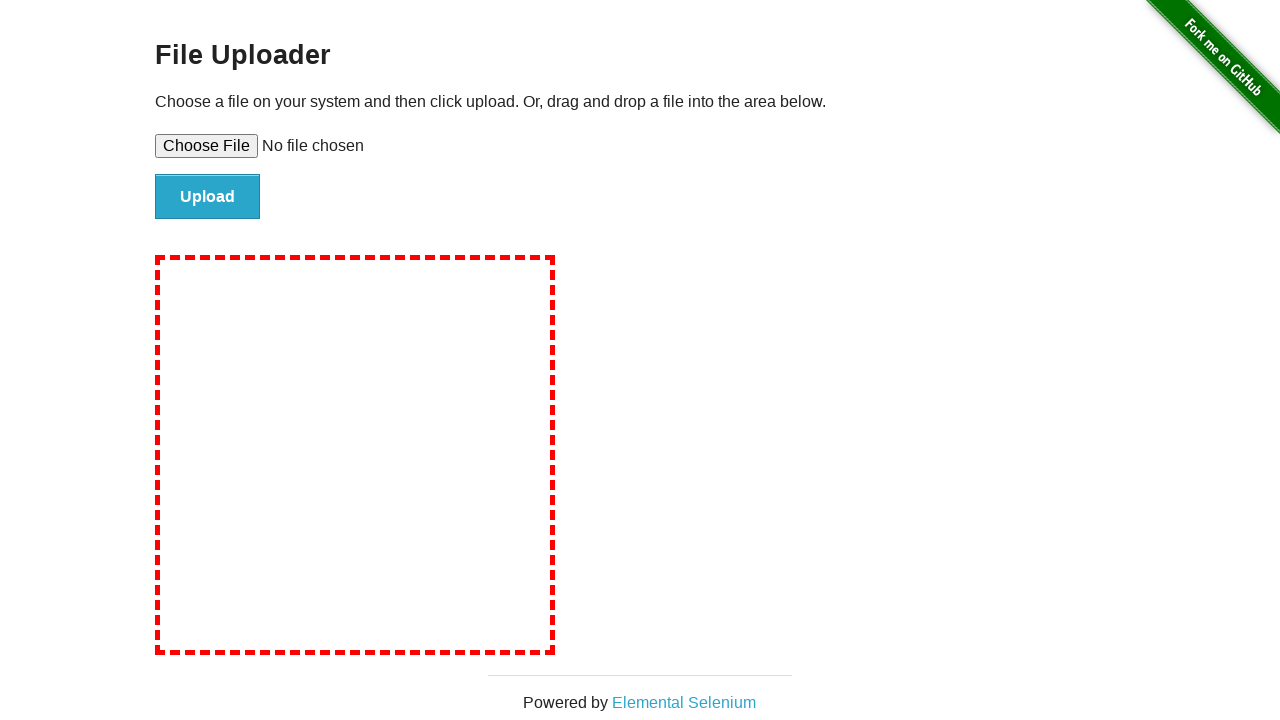

Selected file for upload using file input element
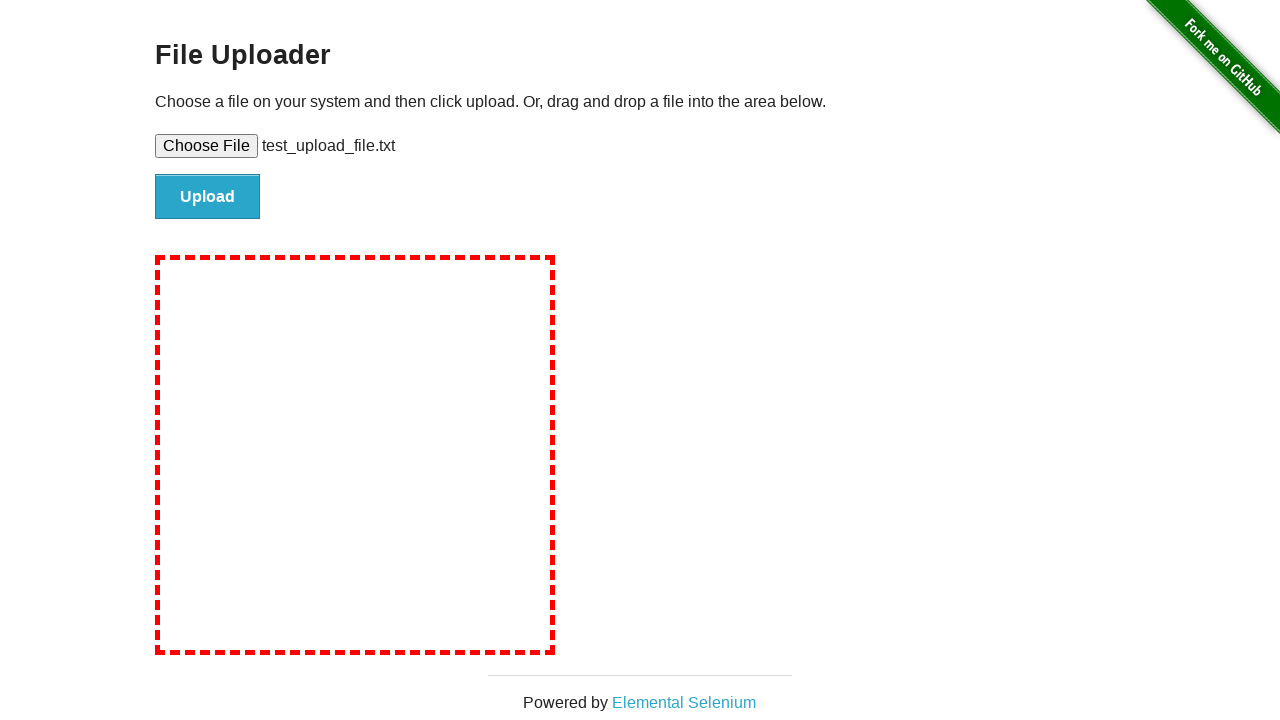

Clicked submit button to upload file at (208, 197) on input#file-submit
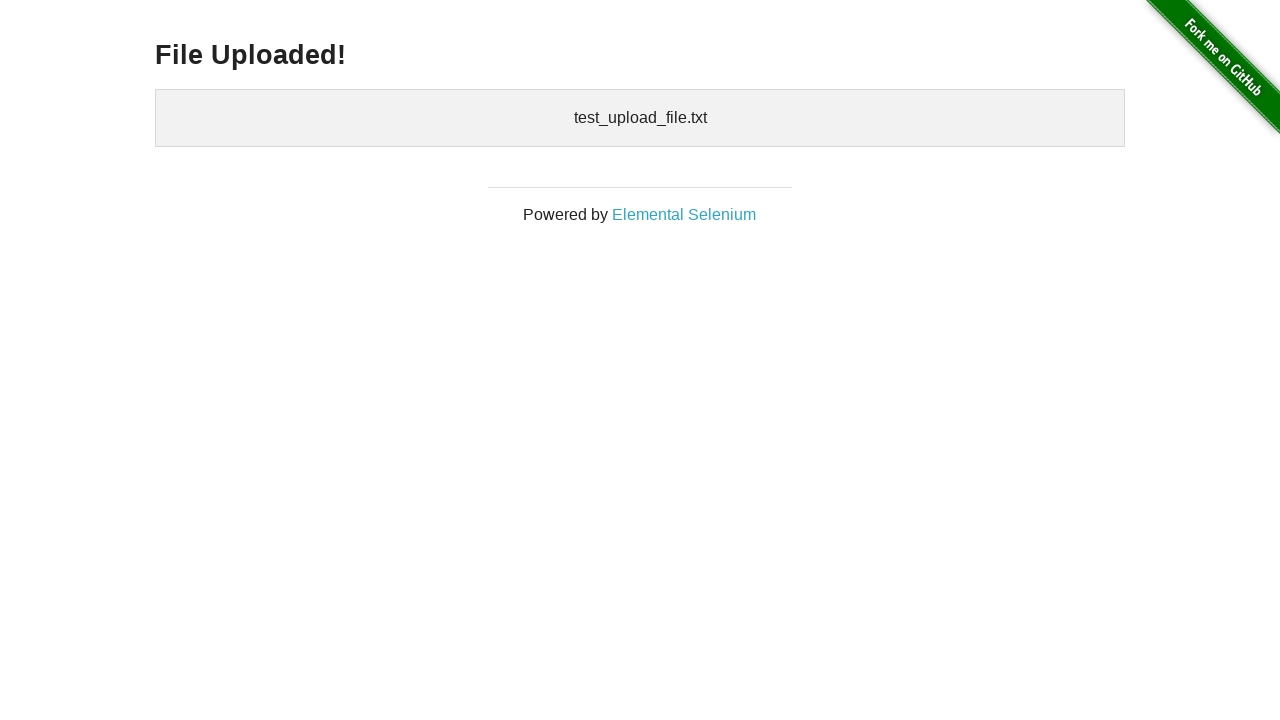

Upload confirmation page loaded (h3 element appeared)
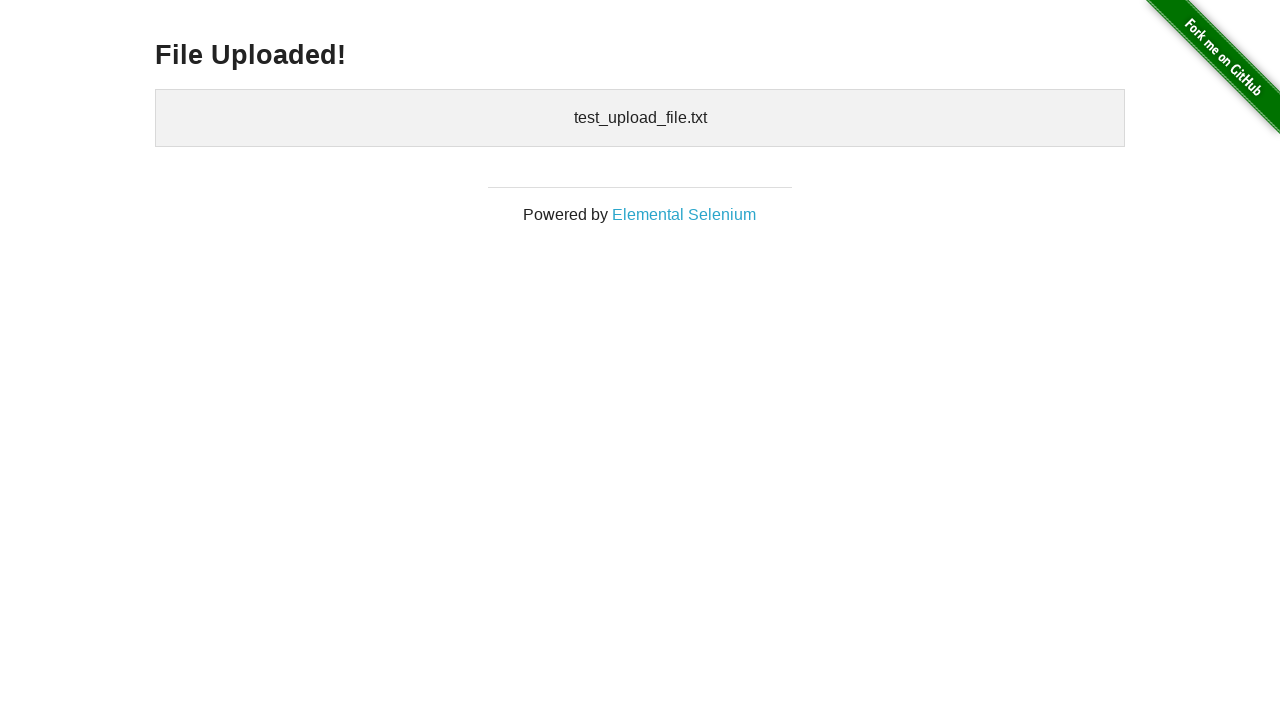

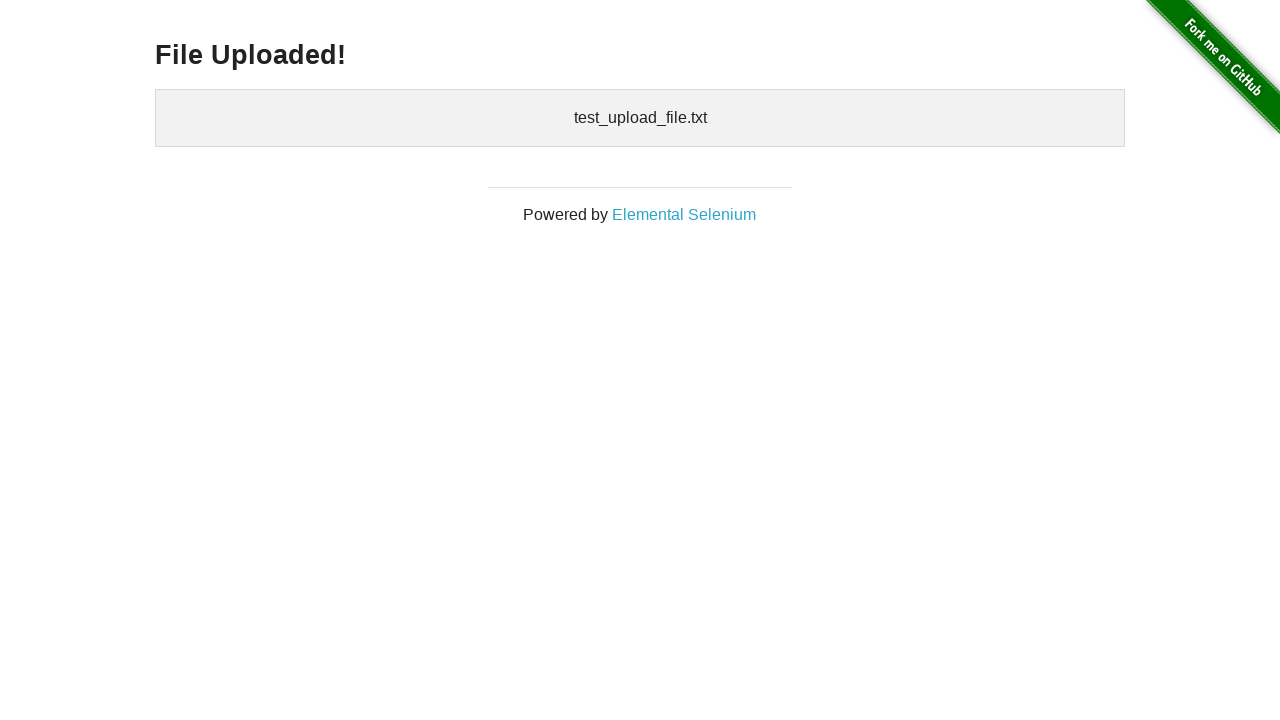